Tests back and forth navigation by clicking on the A/B Testing link, verifying the page title, navigating back, and verifying the home page title.

Starting URL: https://practice.cydeo.com

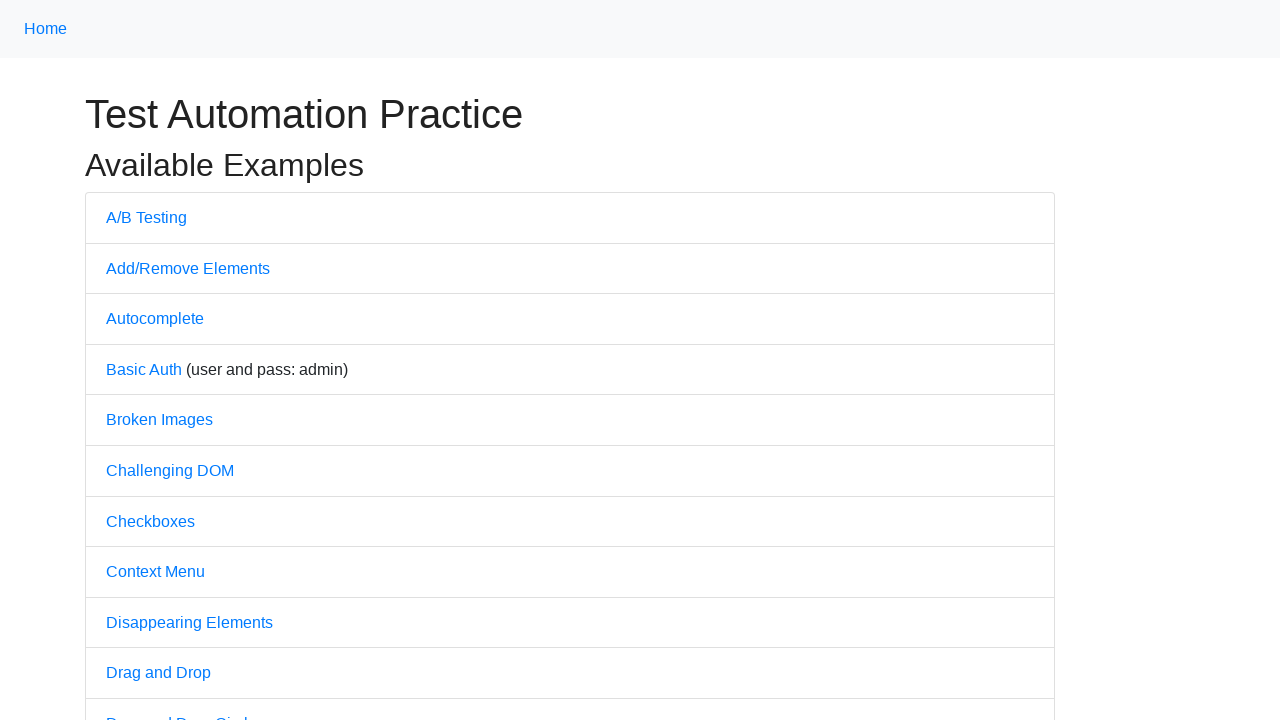

Clicked on 'A/B Testing' link at (146, 217) on text=A/B Testing
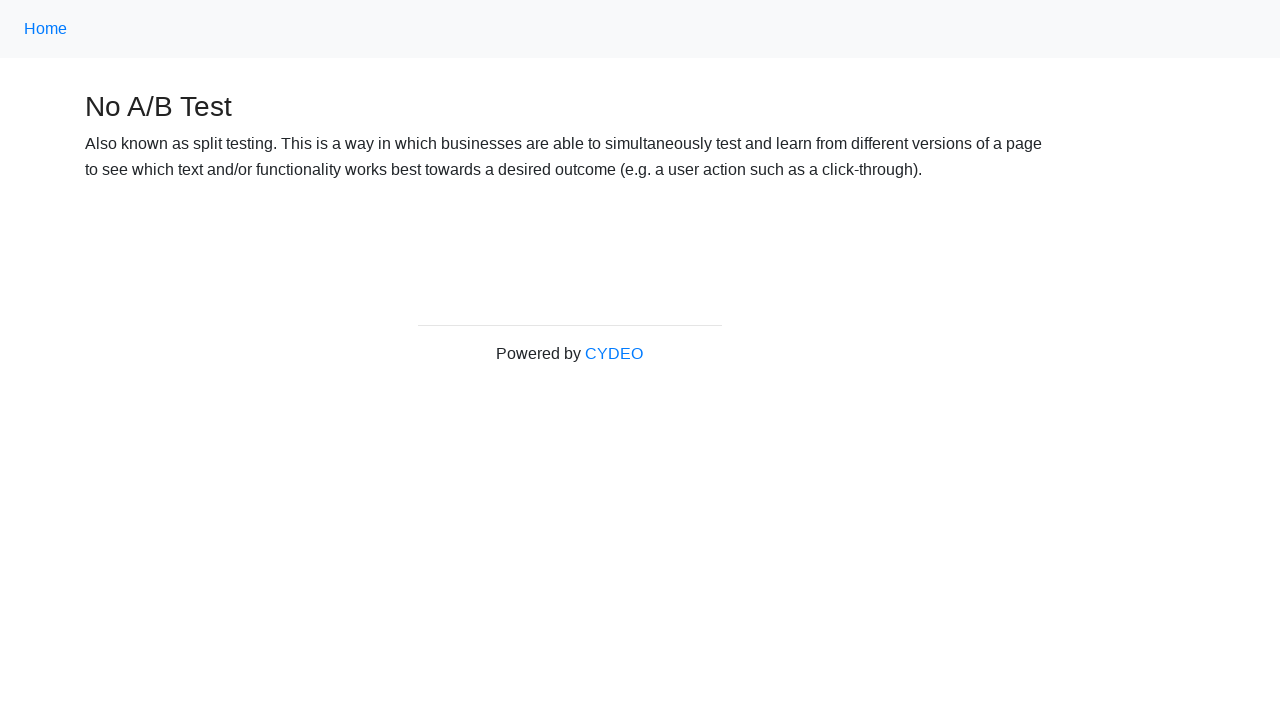

Waited for page load after clicking A/B Testing link
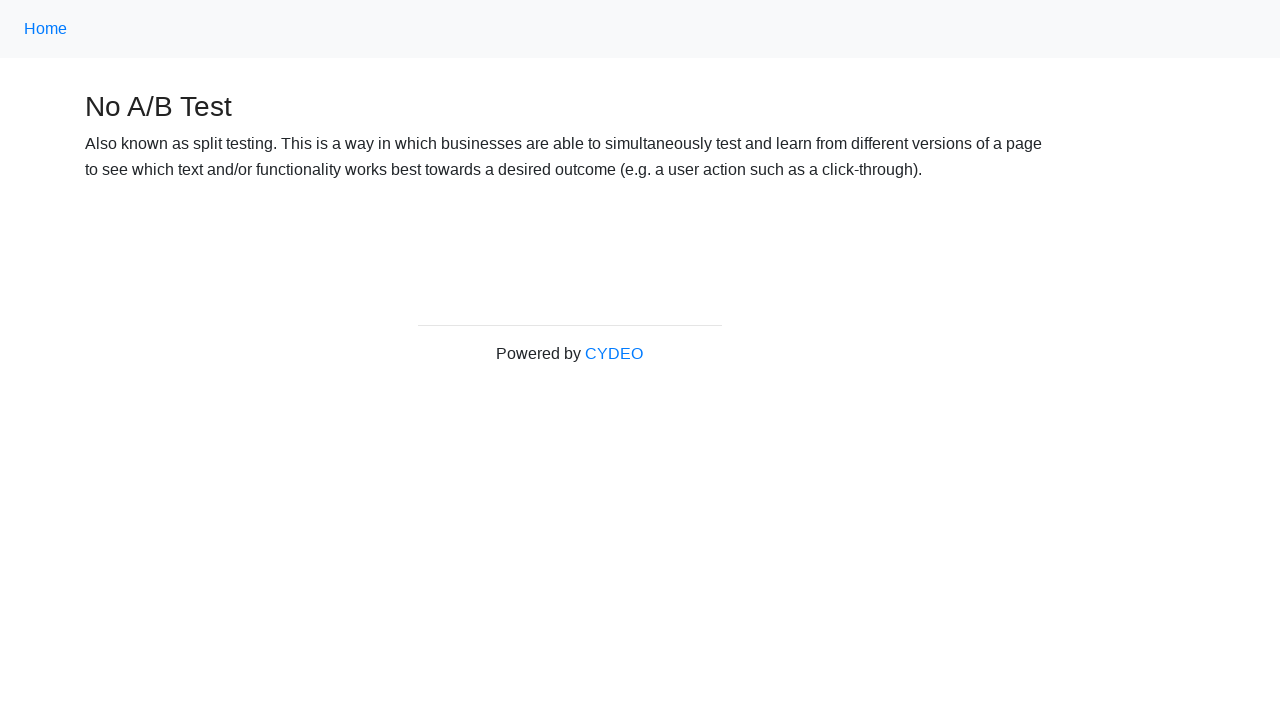

Verified A/B Testing page title contains 'A/B Test'
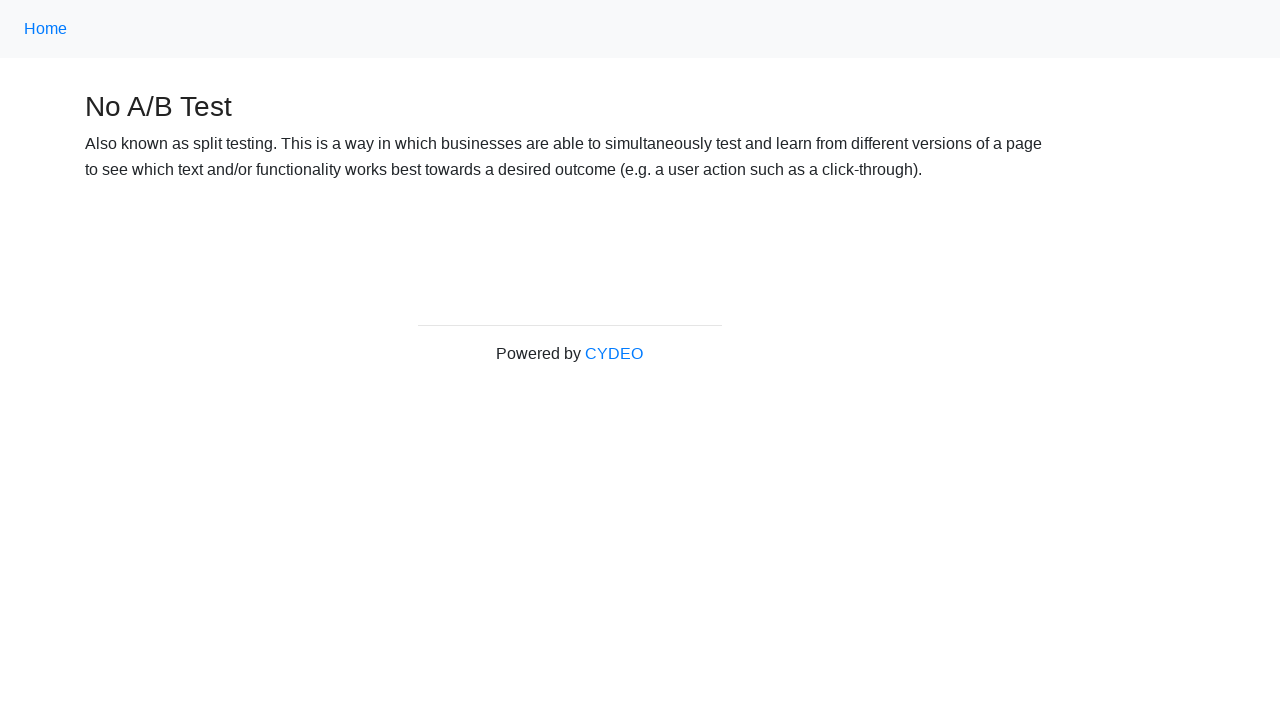

Navigated back to home page
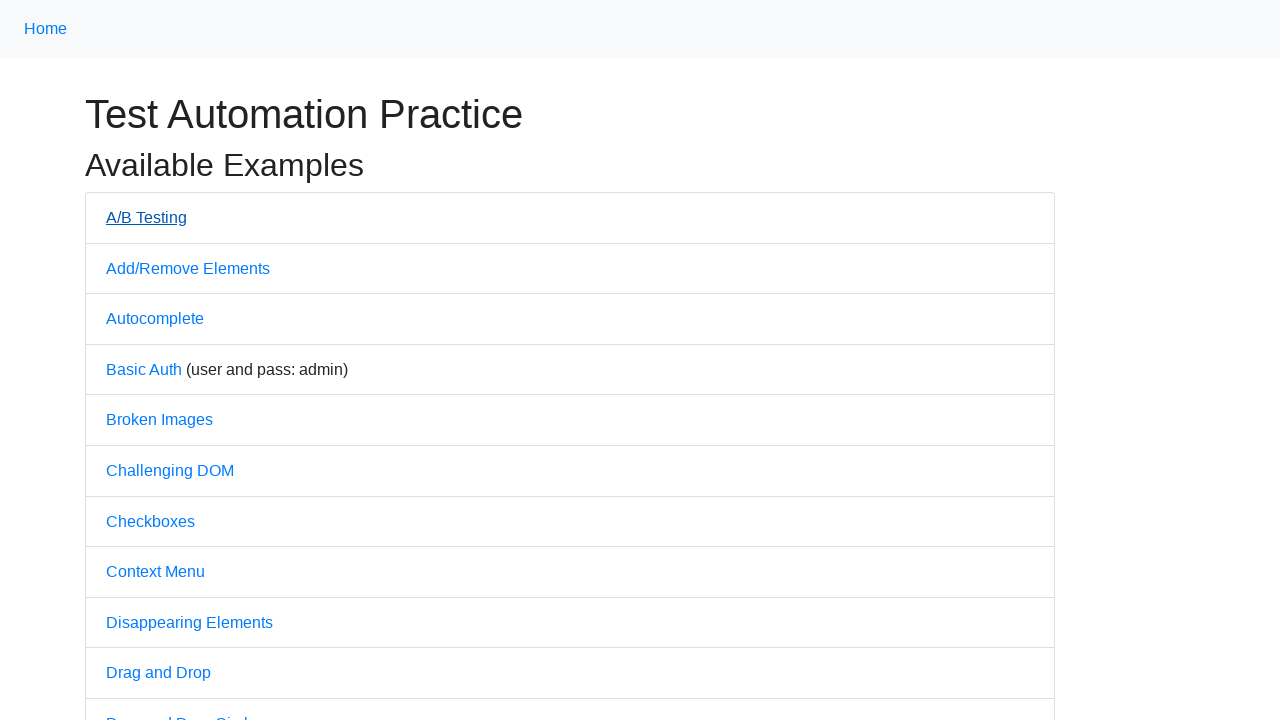

Waited for page load after navigating back
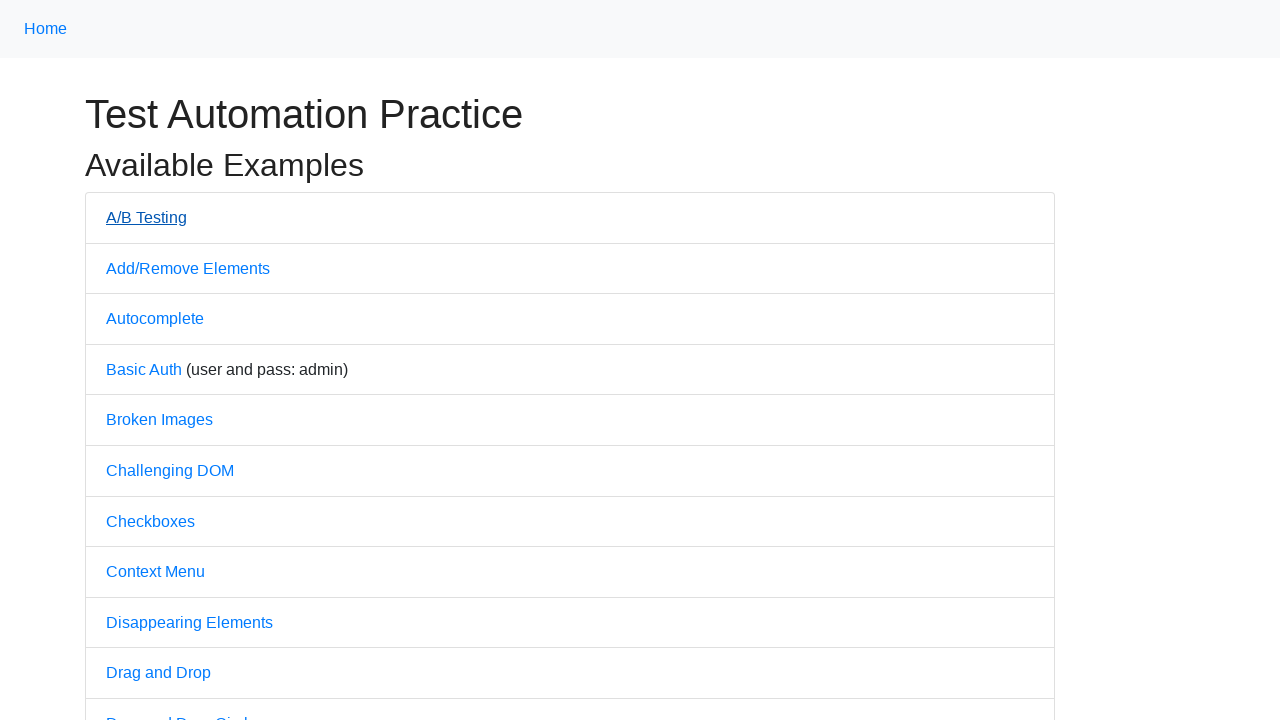

Verified home page title is 'Practice'
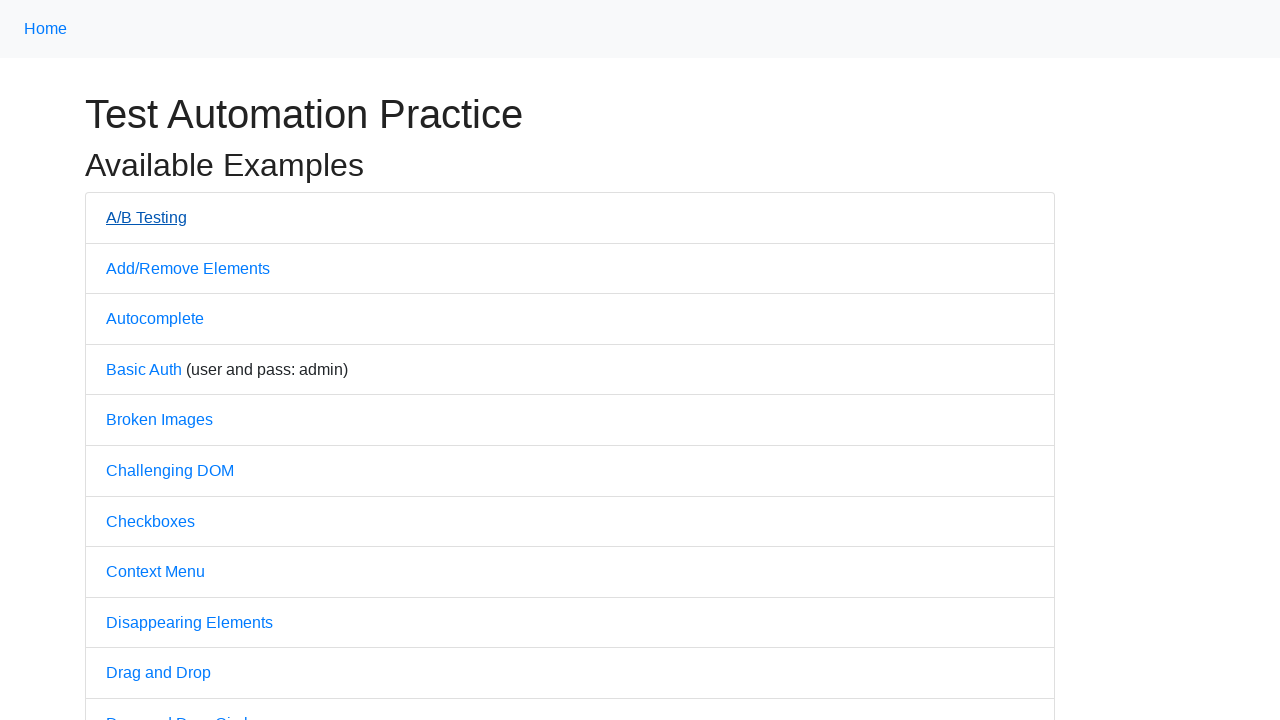

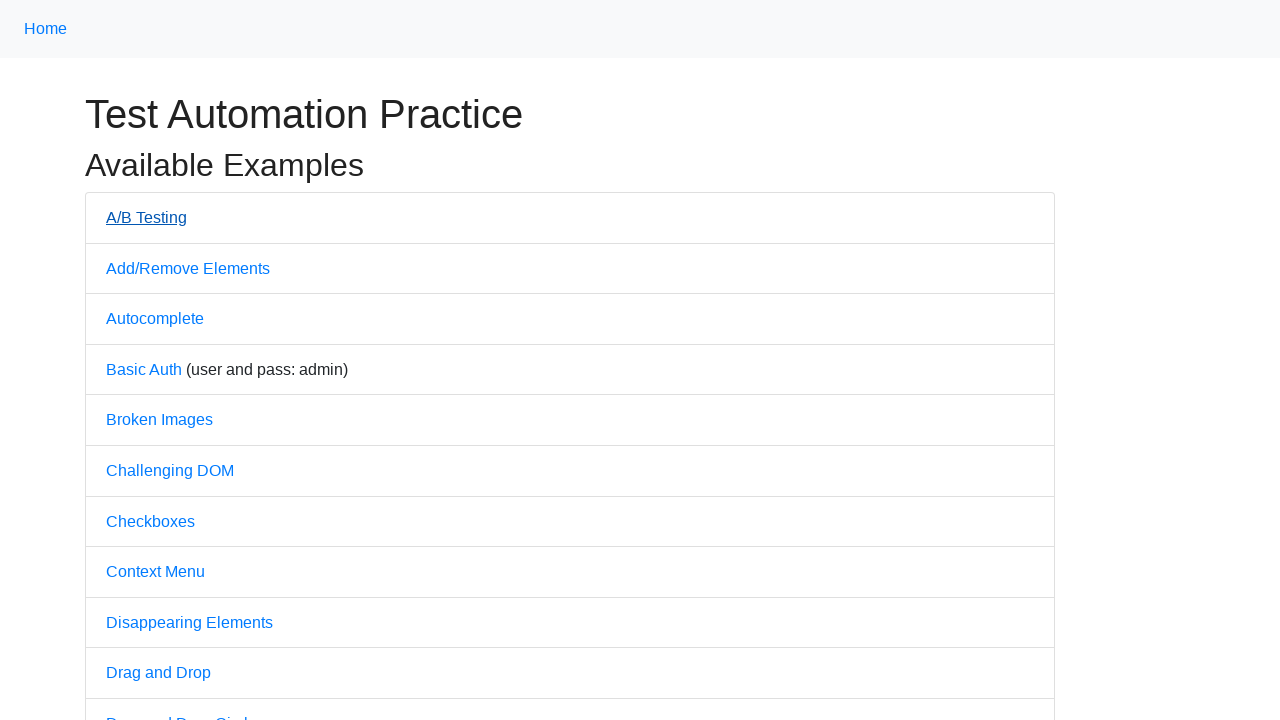